Navigates to a course development website, clicks on the professors menu item, and verifies that a "Magento" link is present on the page.

Starting URL: https://cursosdedesarrollo.com/

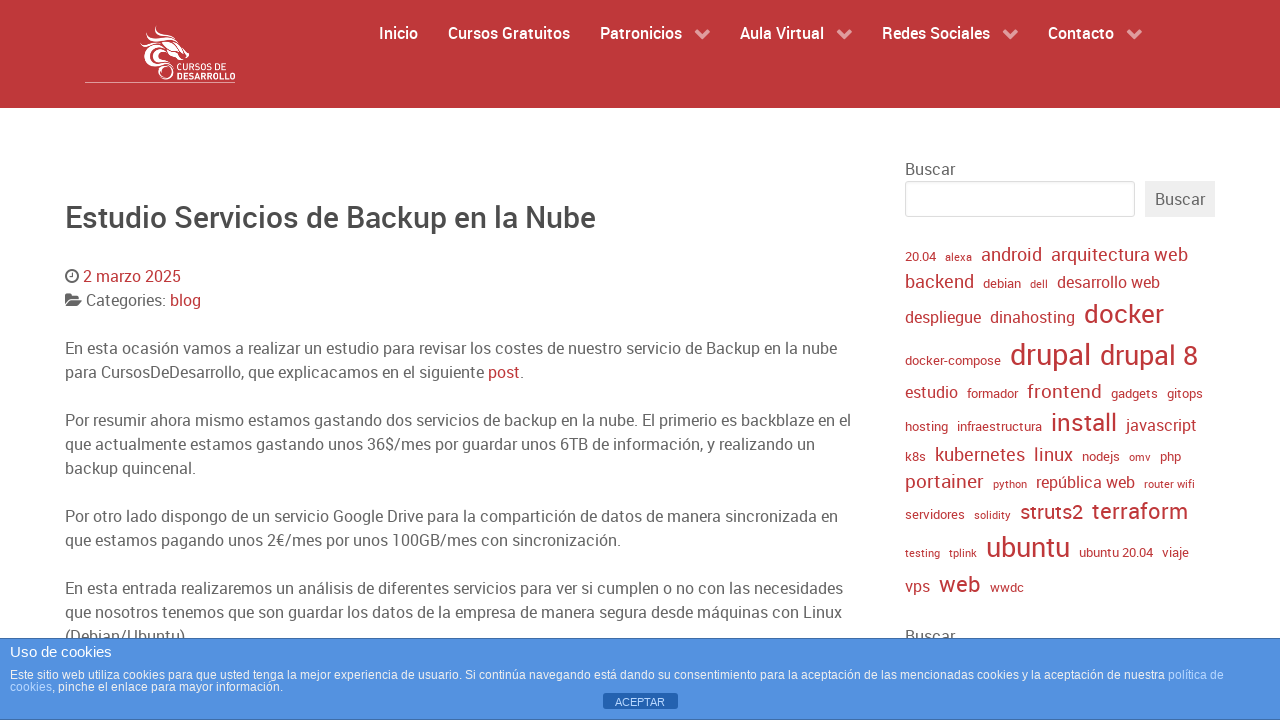

Clicked on the professors menu item at (508, 33) on .g-menu-item-2313 .g-menu-item-title
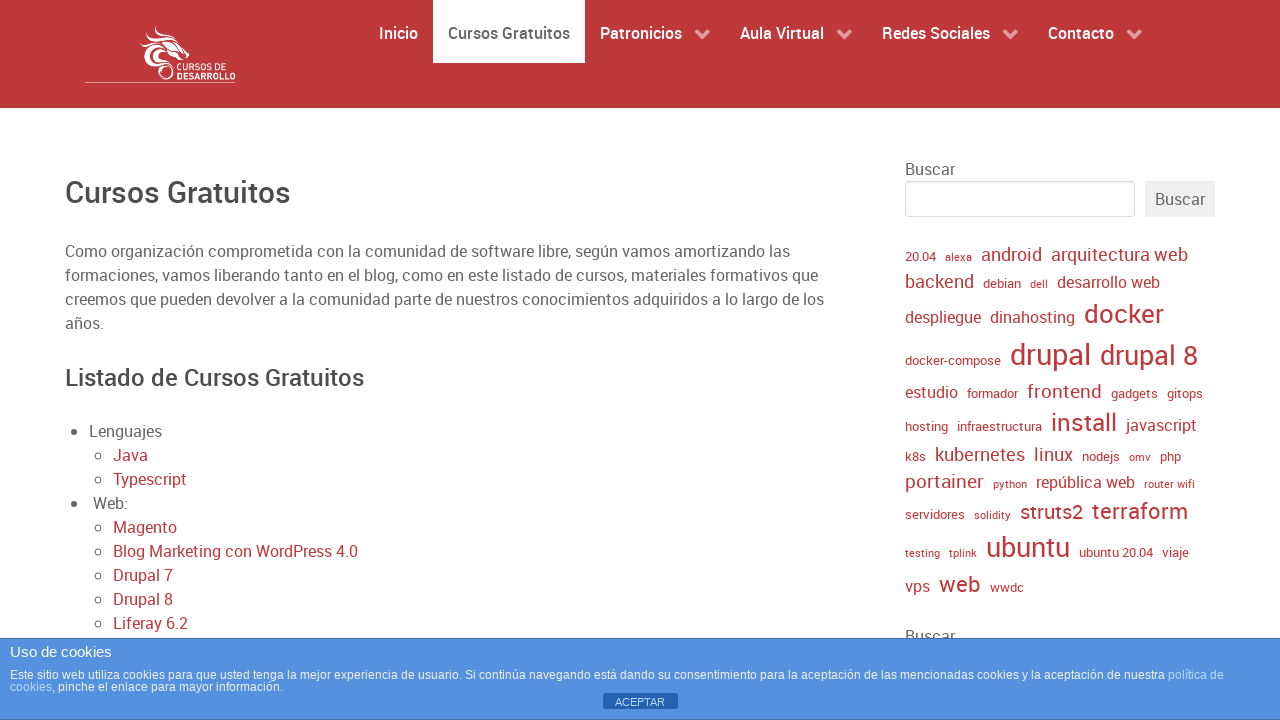

Verified that the Magento link is present on the page
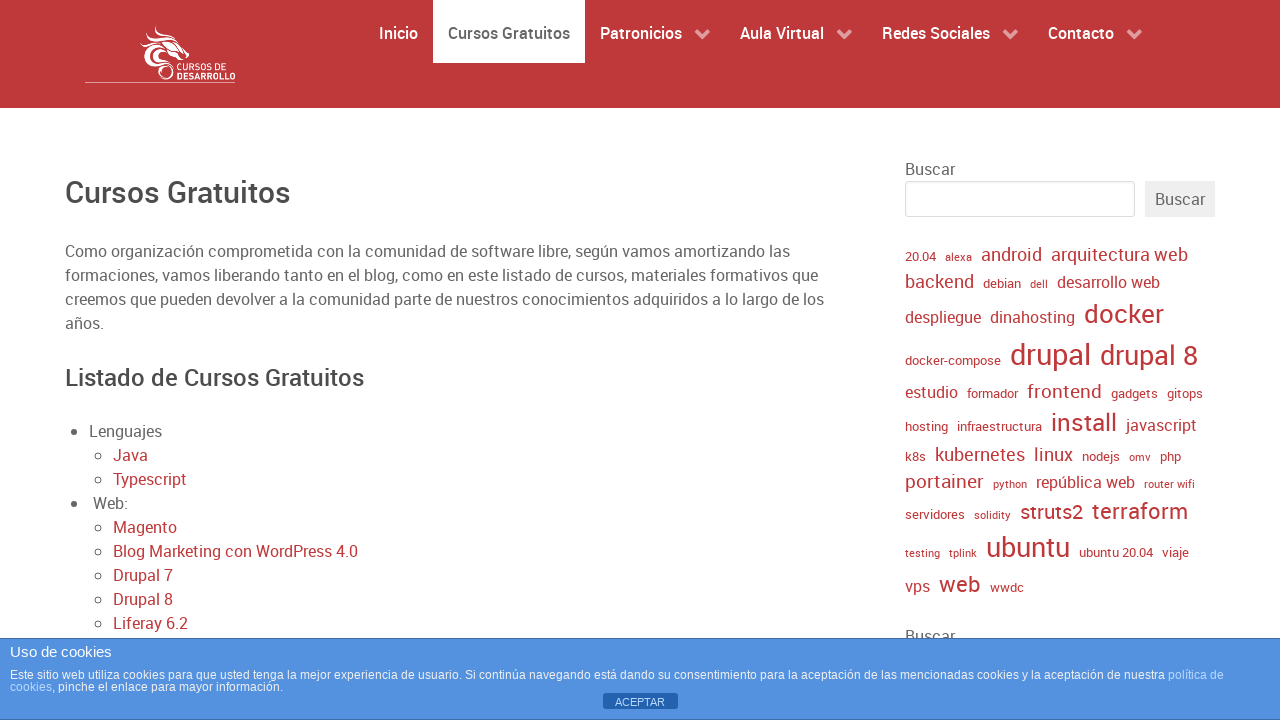

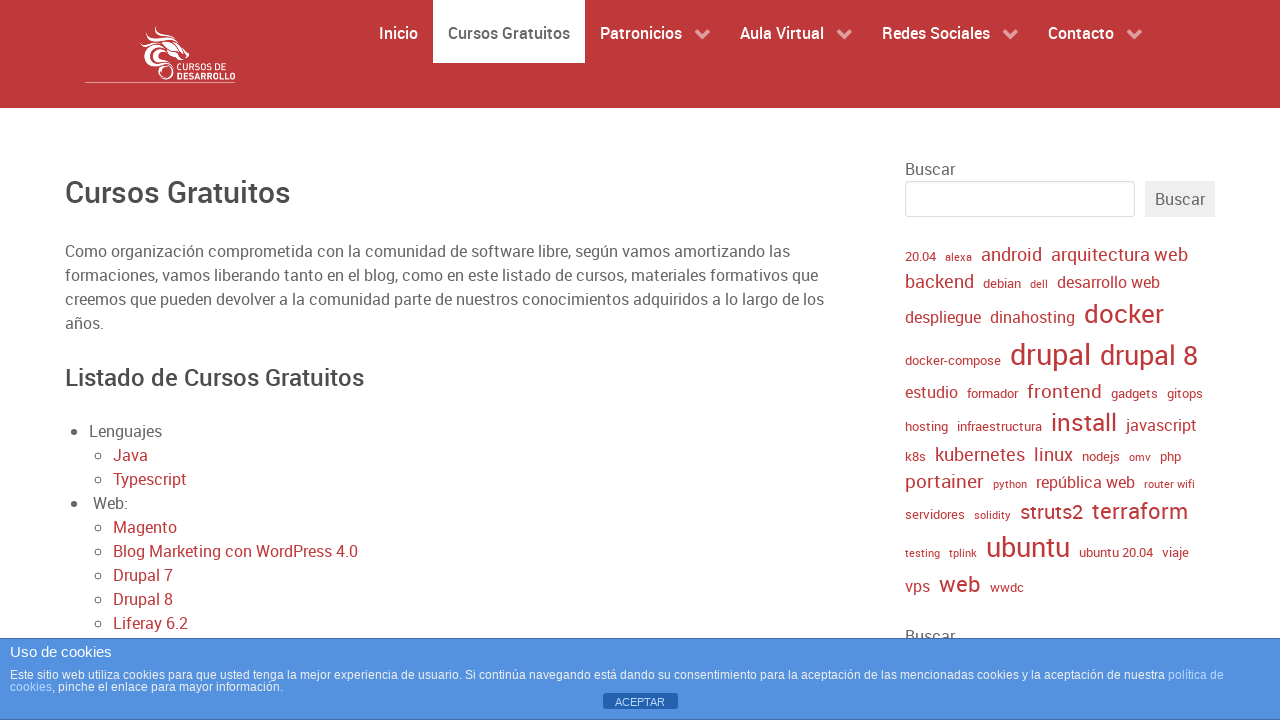